Tests that entered text is trimmed when editing a todo item

Starting URL: https://demo.playwright.dev/todomvc

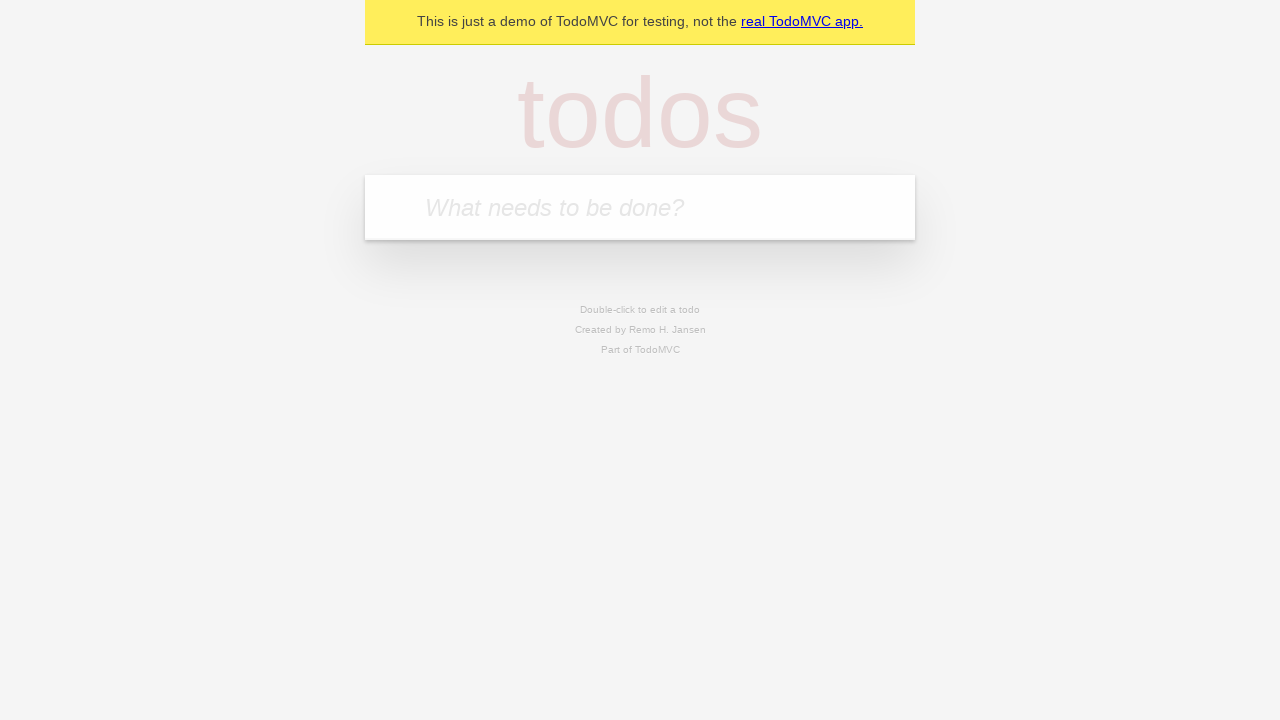

Filled todo input with 'buy some cheese' on internal:attr=[placeholder="What needs to be done?"i]
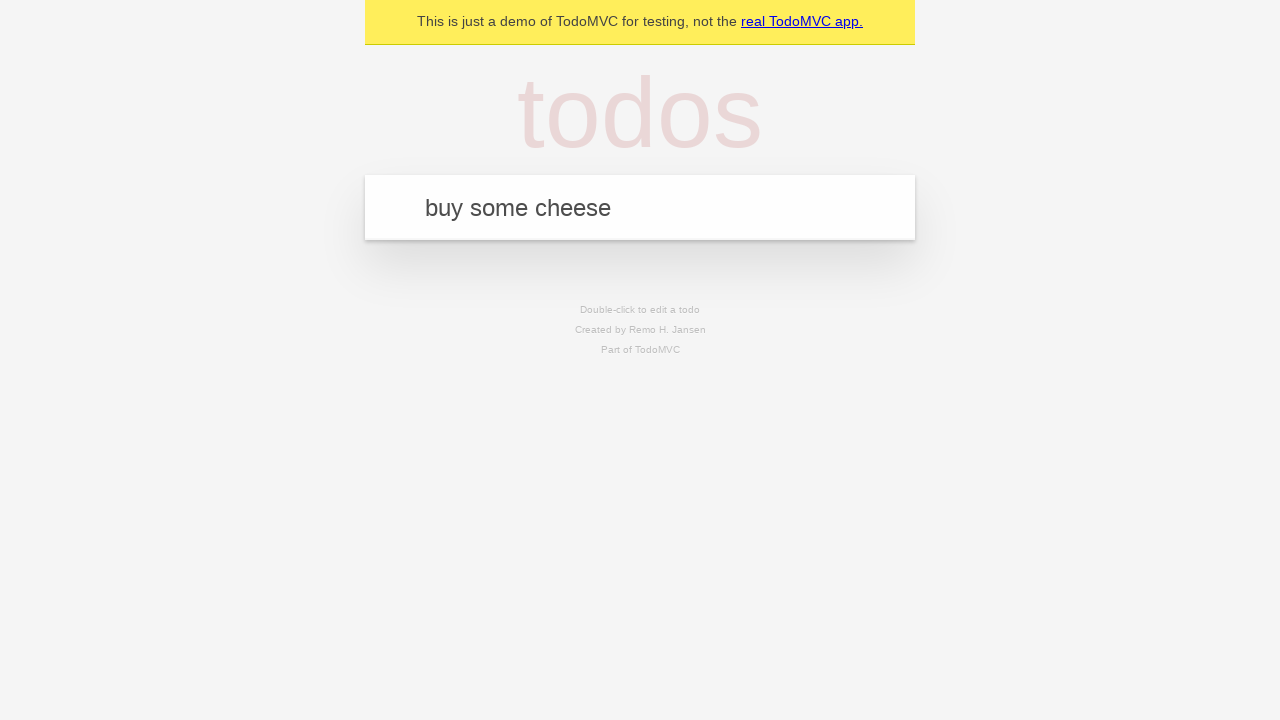

Pressed Enter to create first todo on internal:attr=[placeholder="What needs to be done?"i]
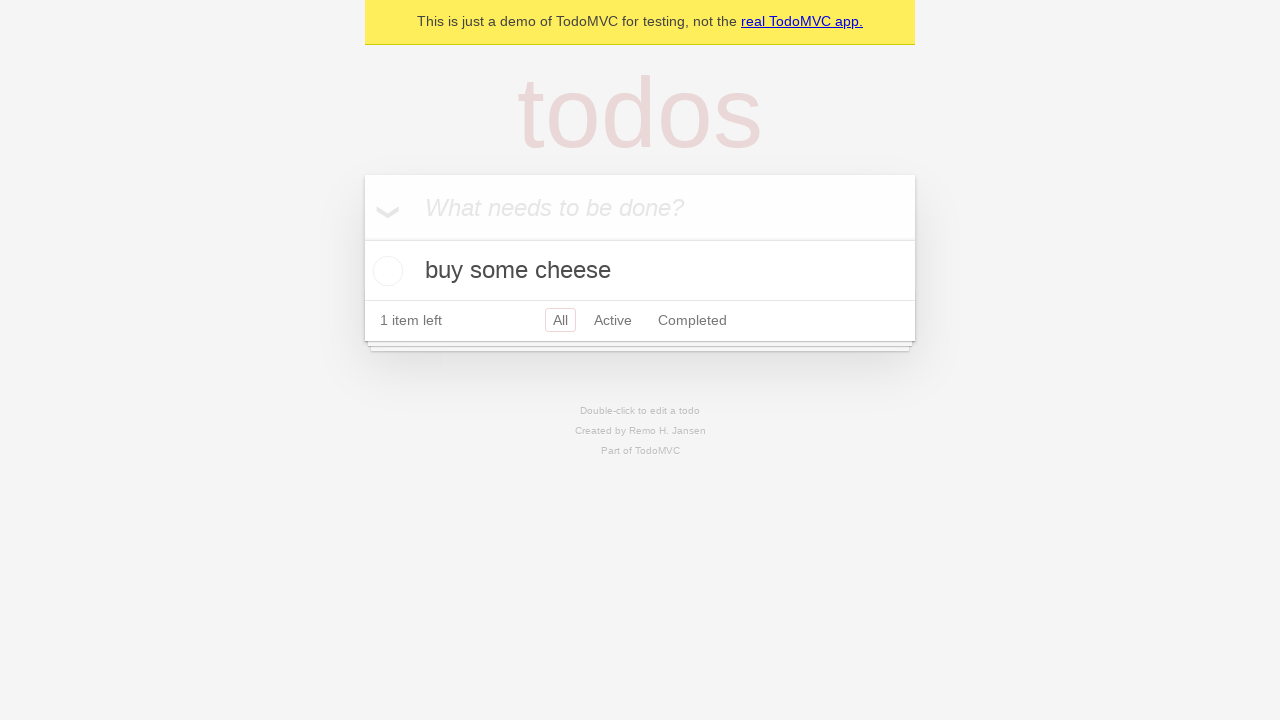

Filled todo input with 'feed the cat' on internal:attr=[placeholder="What needs to be done?"i]
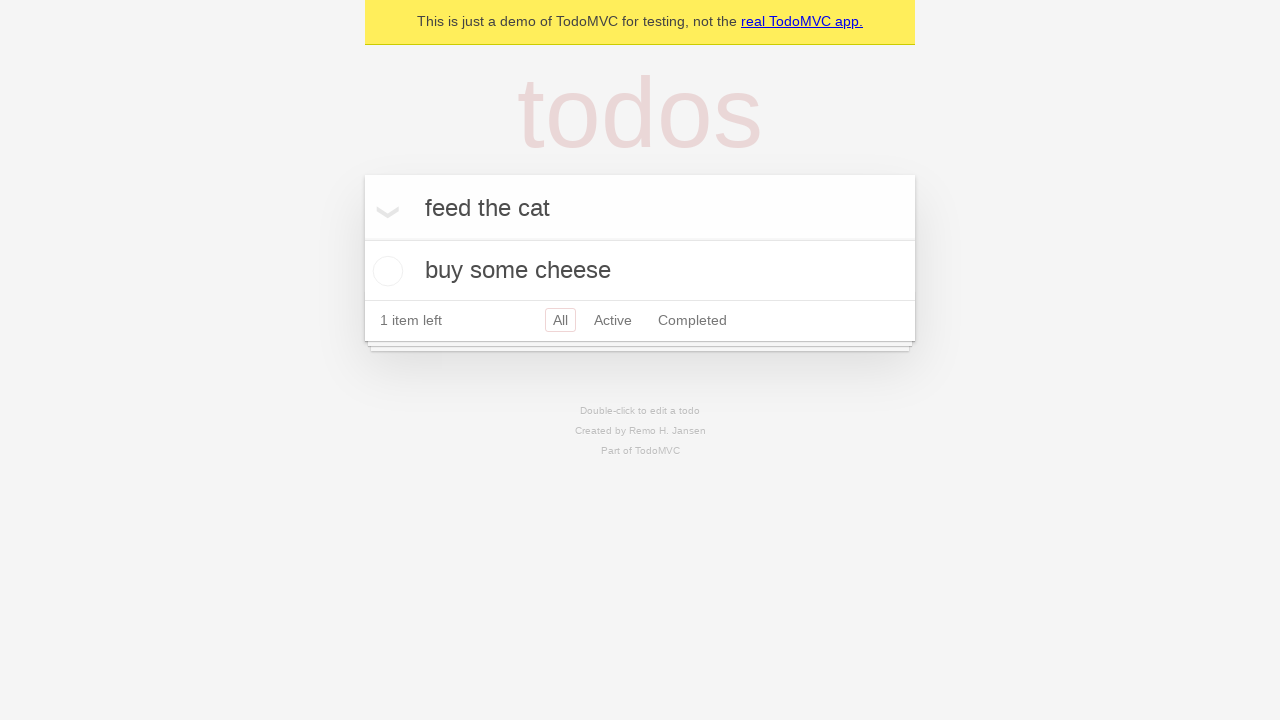

Pressed Enter to create second todo on internal:attr=[placeholder="What needs to be done?"i]
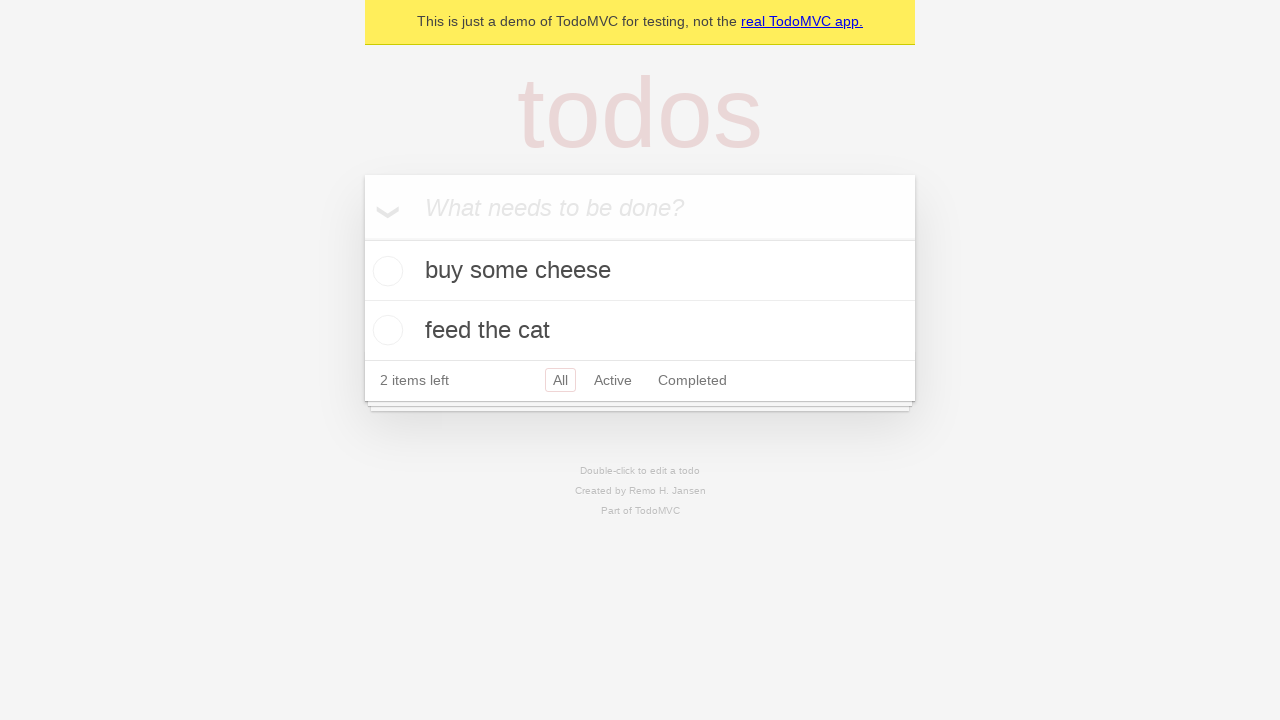

Filled todo input with 'book a doctors appointment' on internal:attr=[placeholder="What needs to be done?"i]
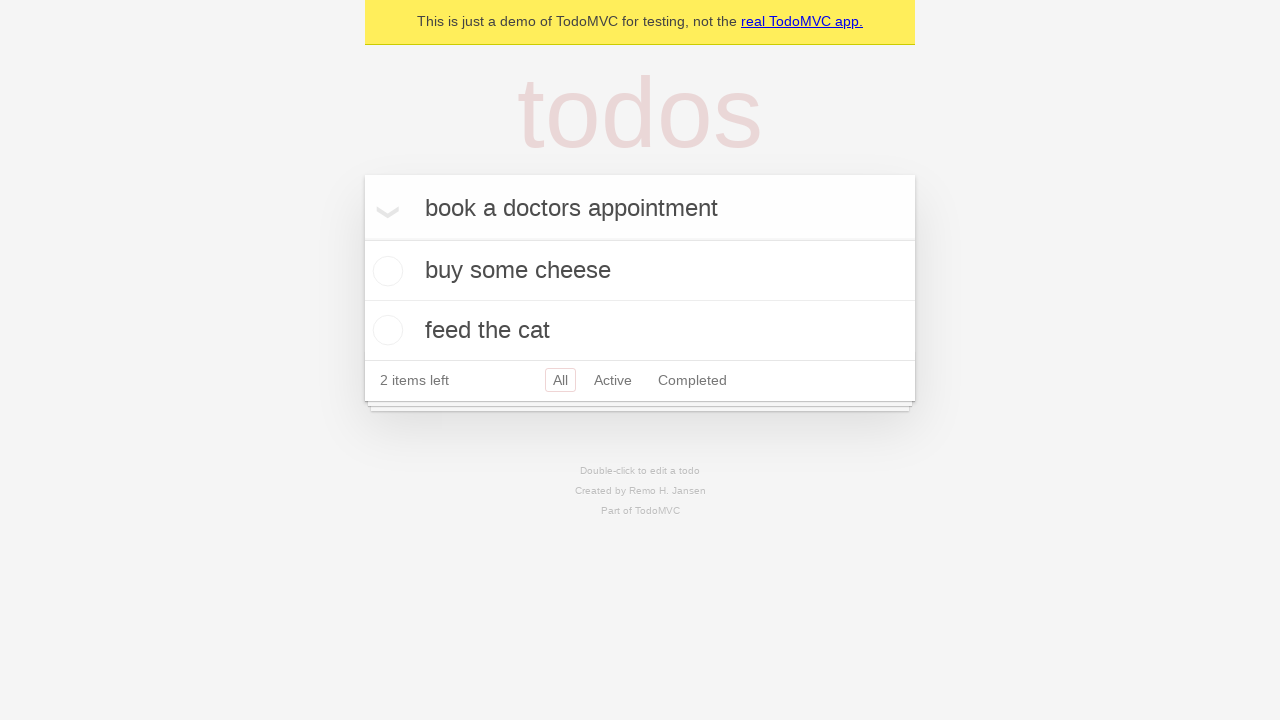

Pressed Enter to create third todo on internal:attr=[placeholder="What needs to be done?"i]
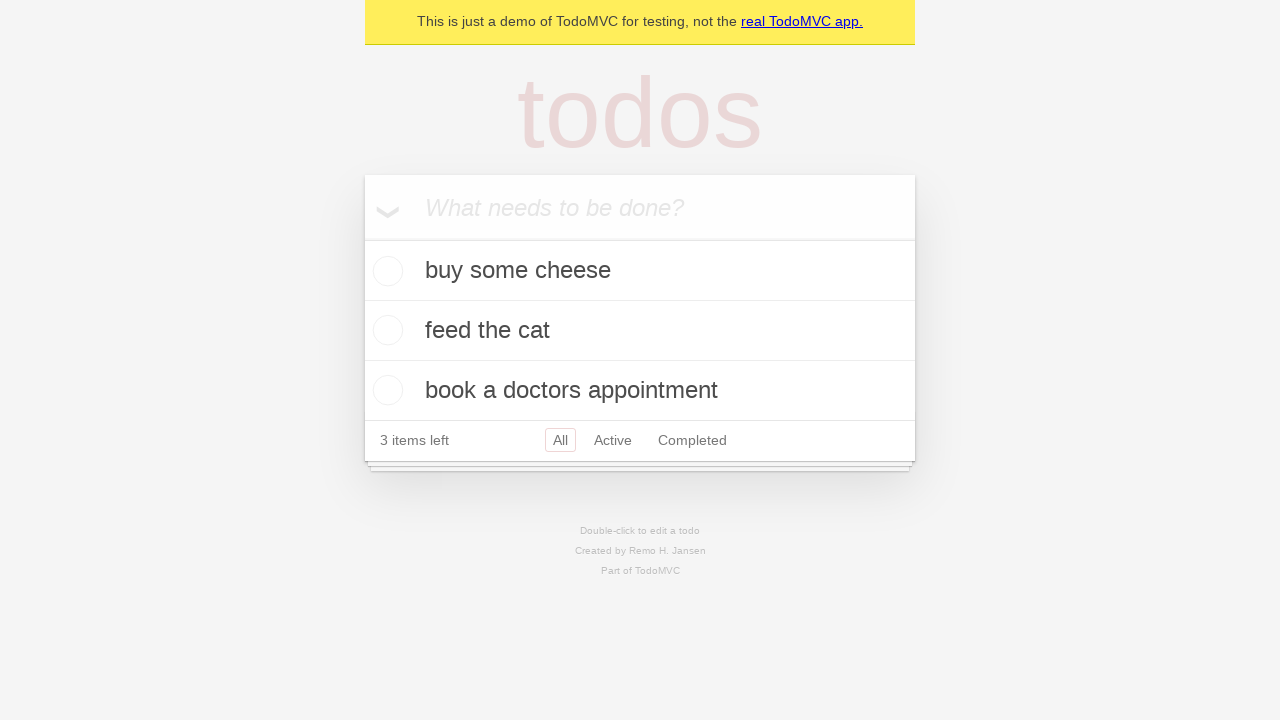

Double-clicked second todo item to enter edit mode at (640, 331) on [data-testid='todo-item'] >> nth=1
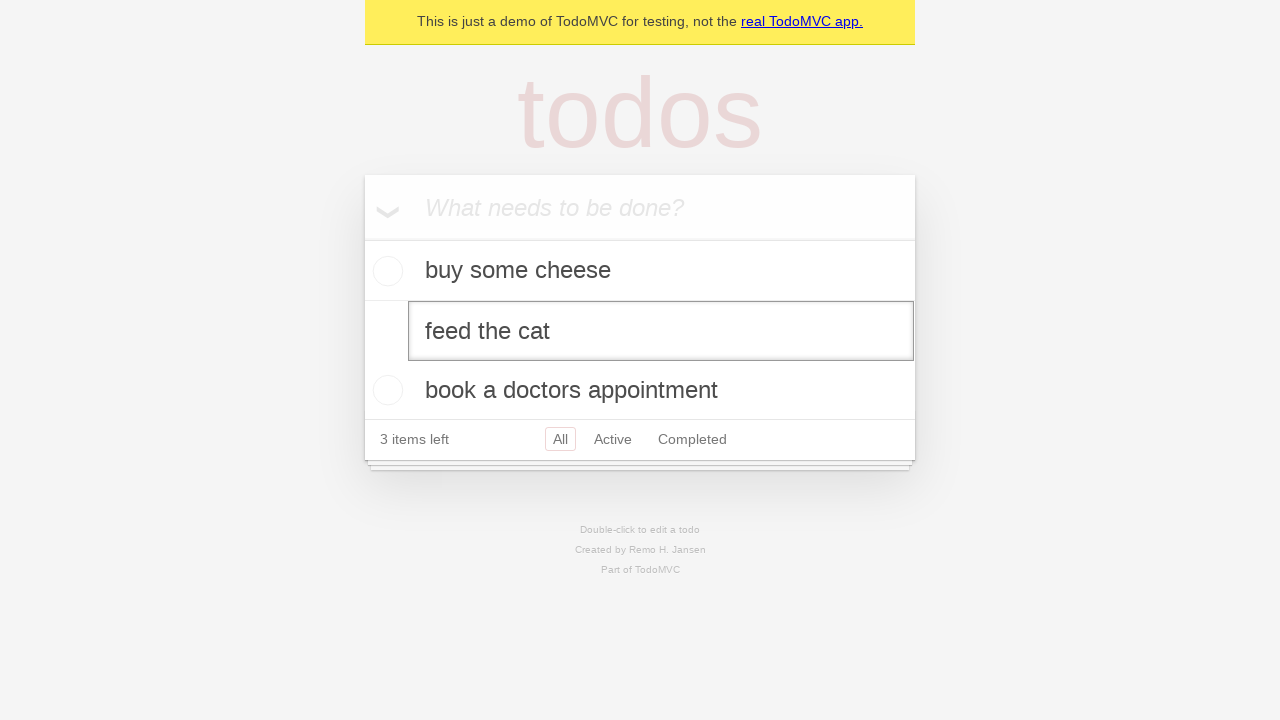

Filled edit field with text containing leading and trailing whitespace on [data-testid='todo-item'] >> nth=1 >> internal:role=textbox[name="Edit"i]
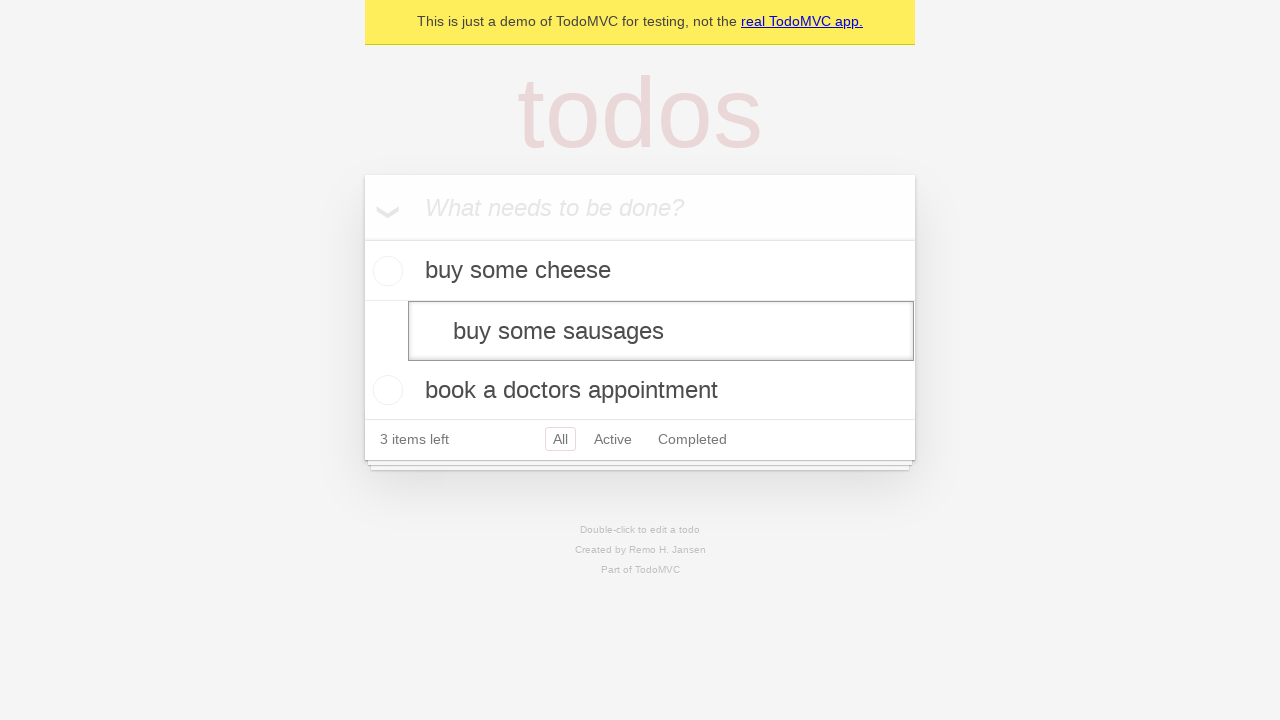

Pressed Enter to confirm edit and verify text is trimmed on [data-testid='todo-item'] >> nth=1 >> internal:role=textbox[name="Edit"i]
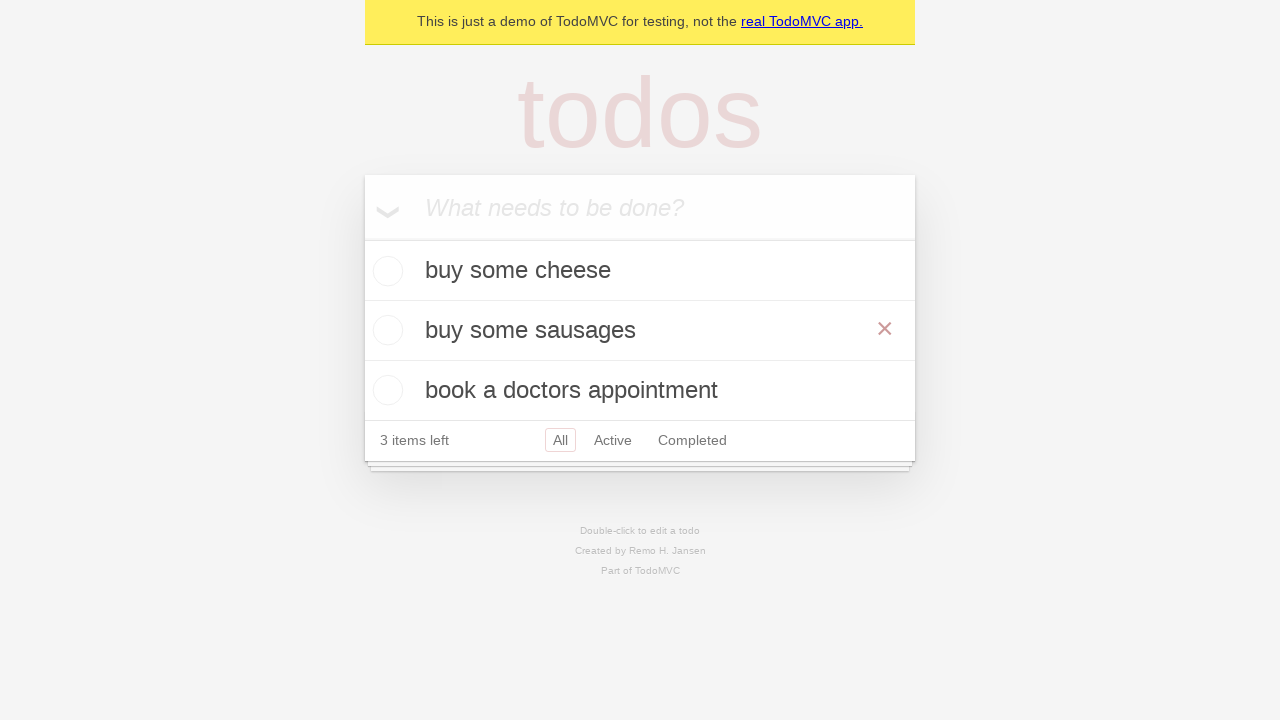

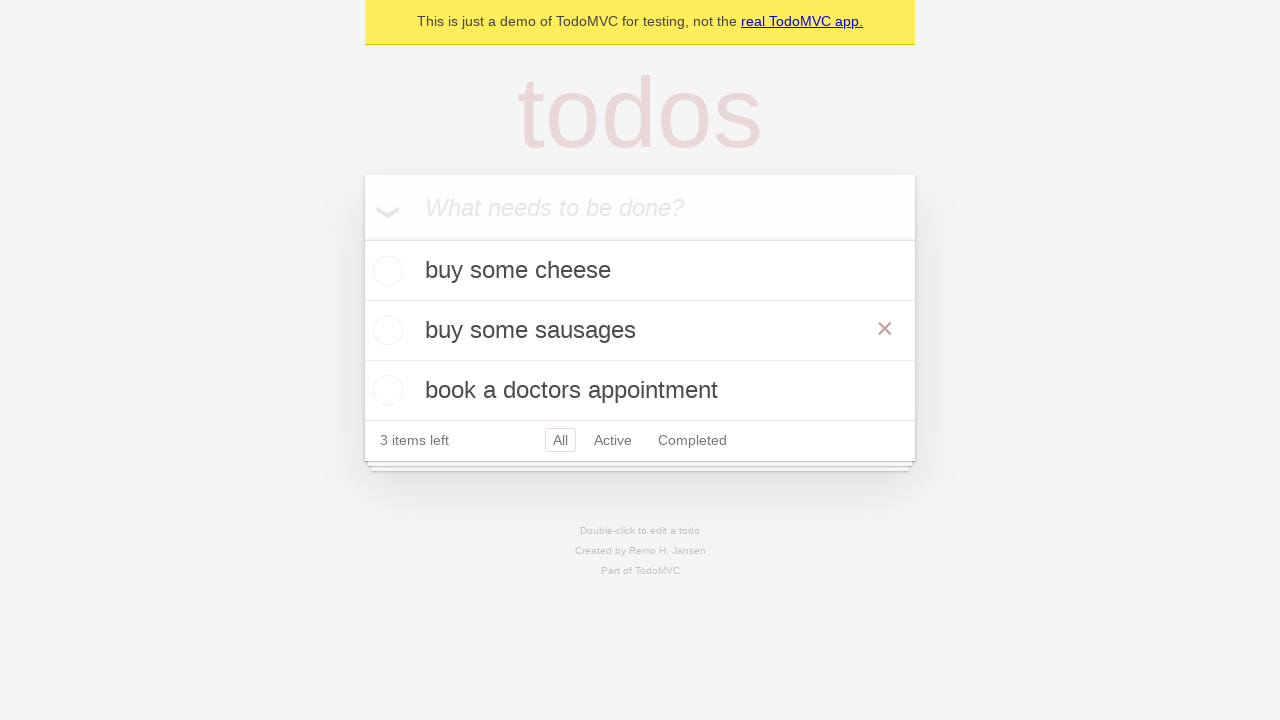